Tests an explicit wait scenario where the script waits for a price to change to $100, then clicks a book button, calculates a mathematical answer based on a displayed value, and submits the solution.

Starting URL: https://suninjuly.github.io/explicit_wait2.html

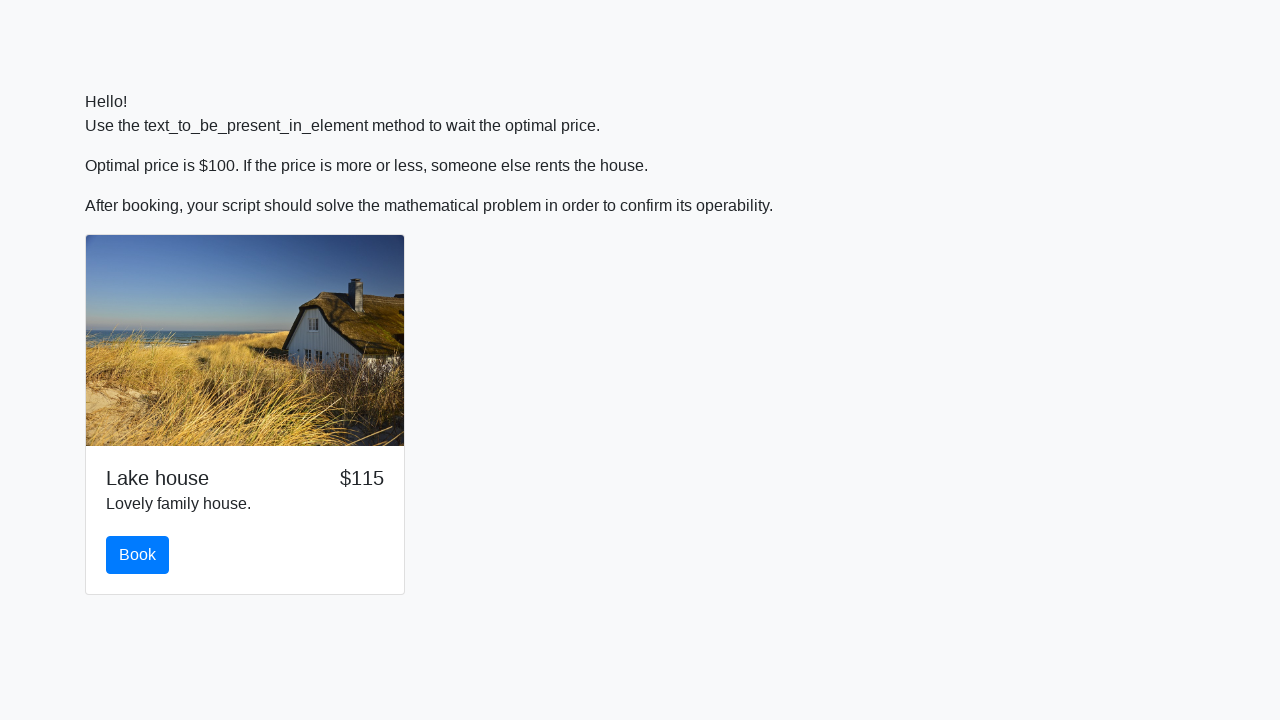

Waited for price to change to $100
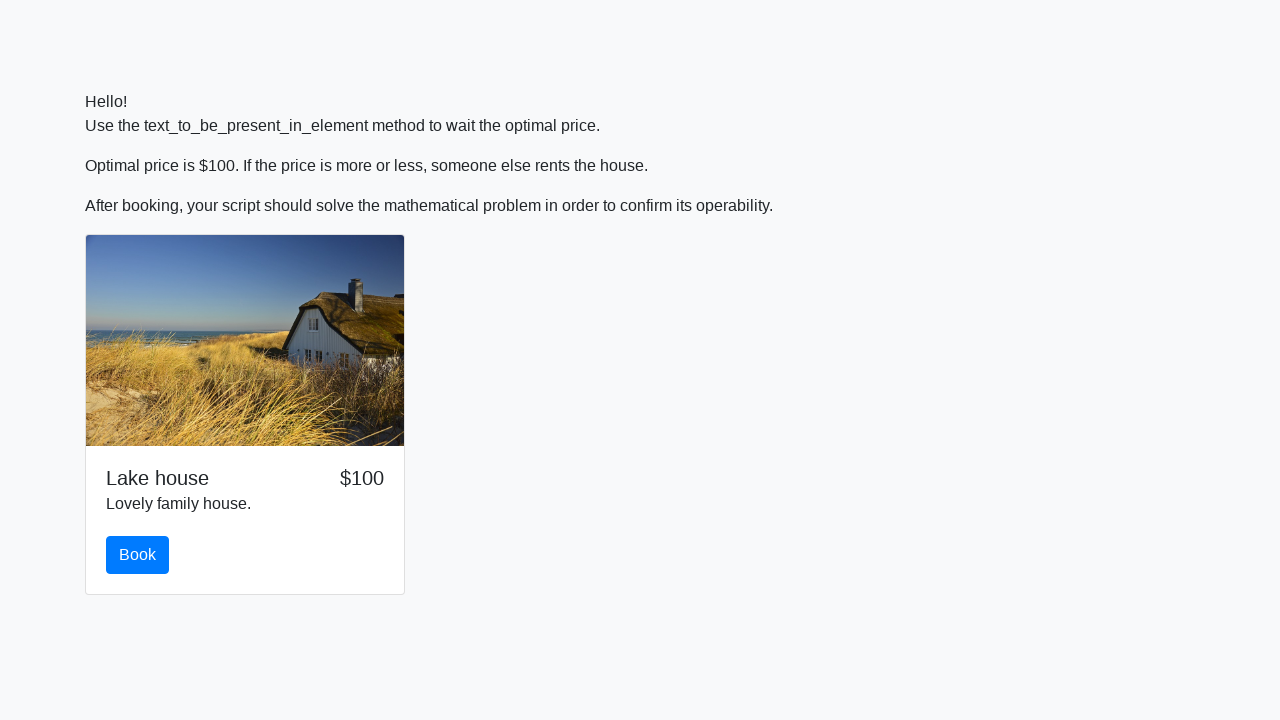

Clicked the book button at (138, 555) on #book
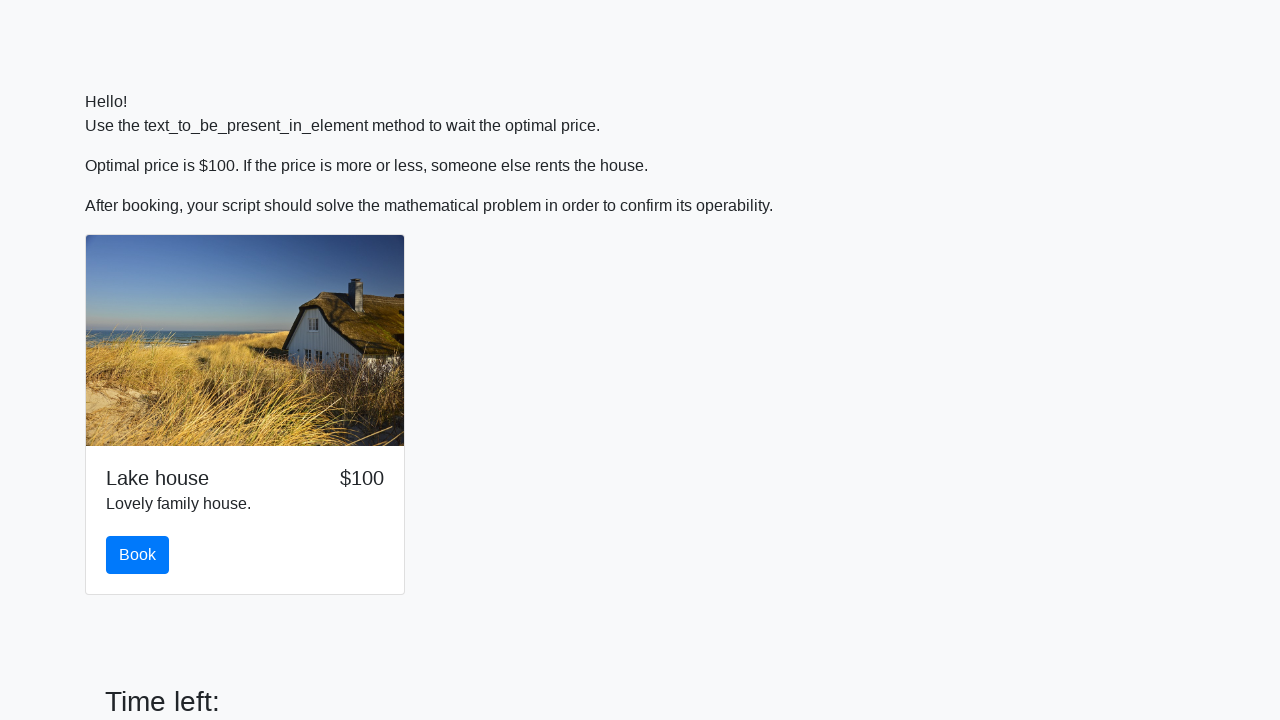

Retrieved input value: 505
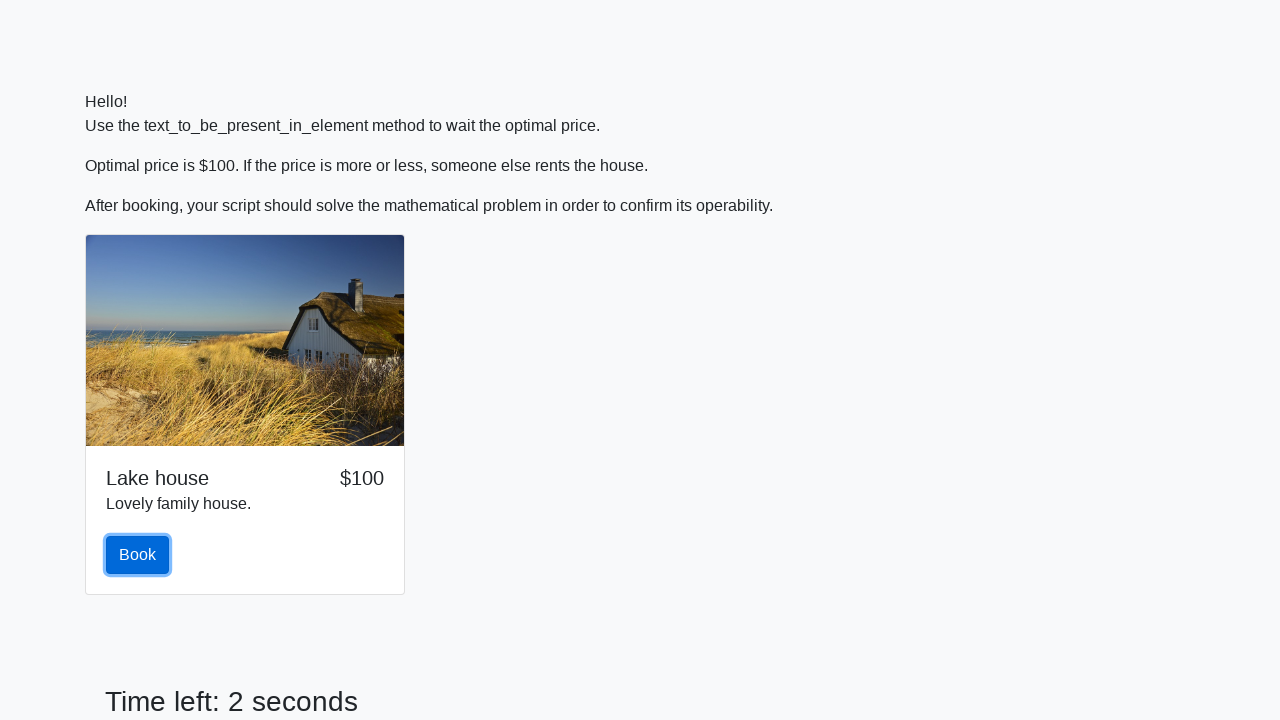

Calculated mathematical answer: 2.1492315865170206
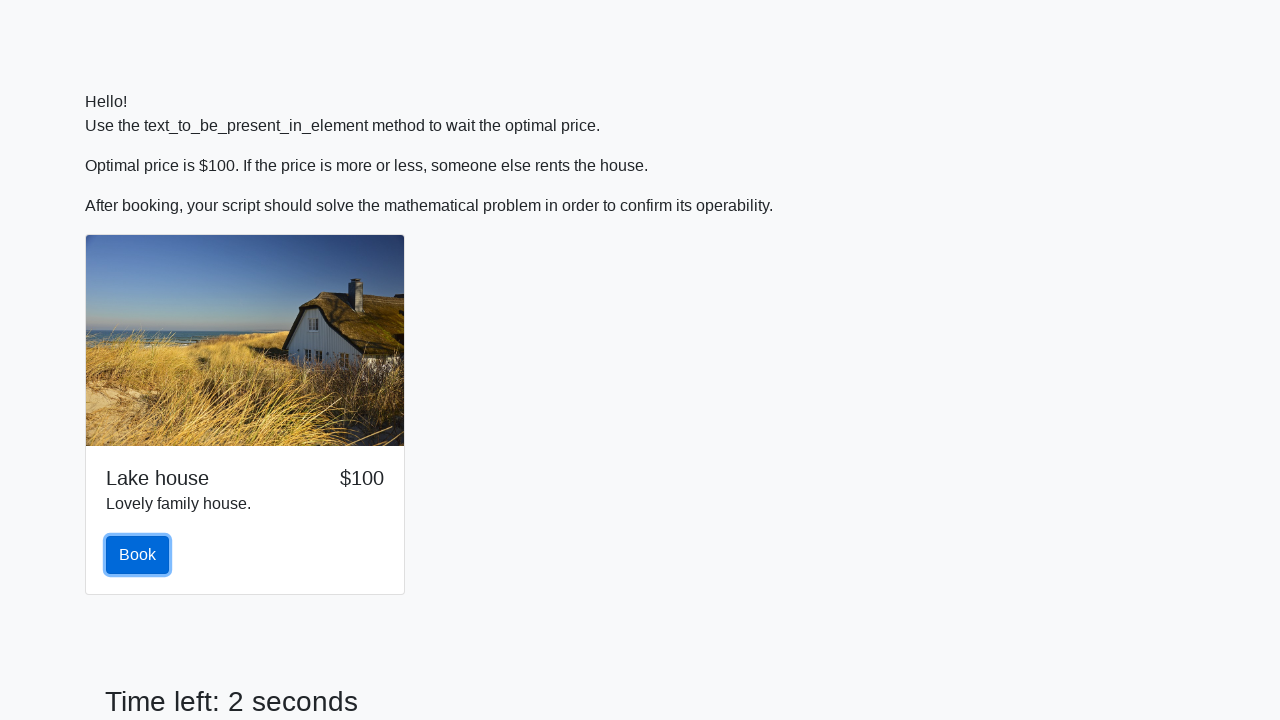

Filled answer field with calculated value on #answer
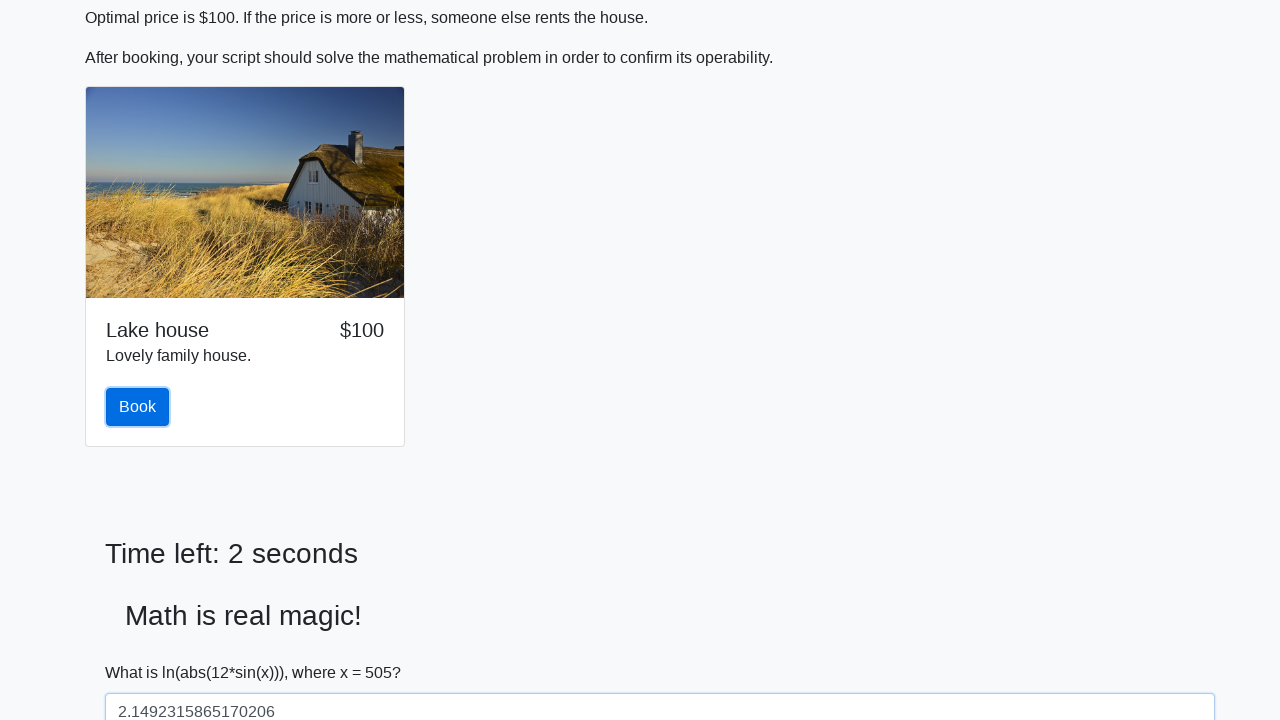

Clicked solve button to submit the answer at (143, 651) on #solve
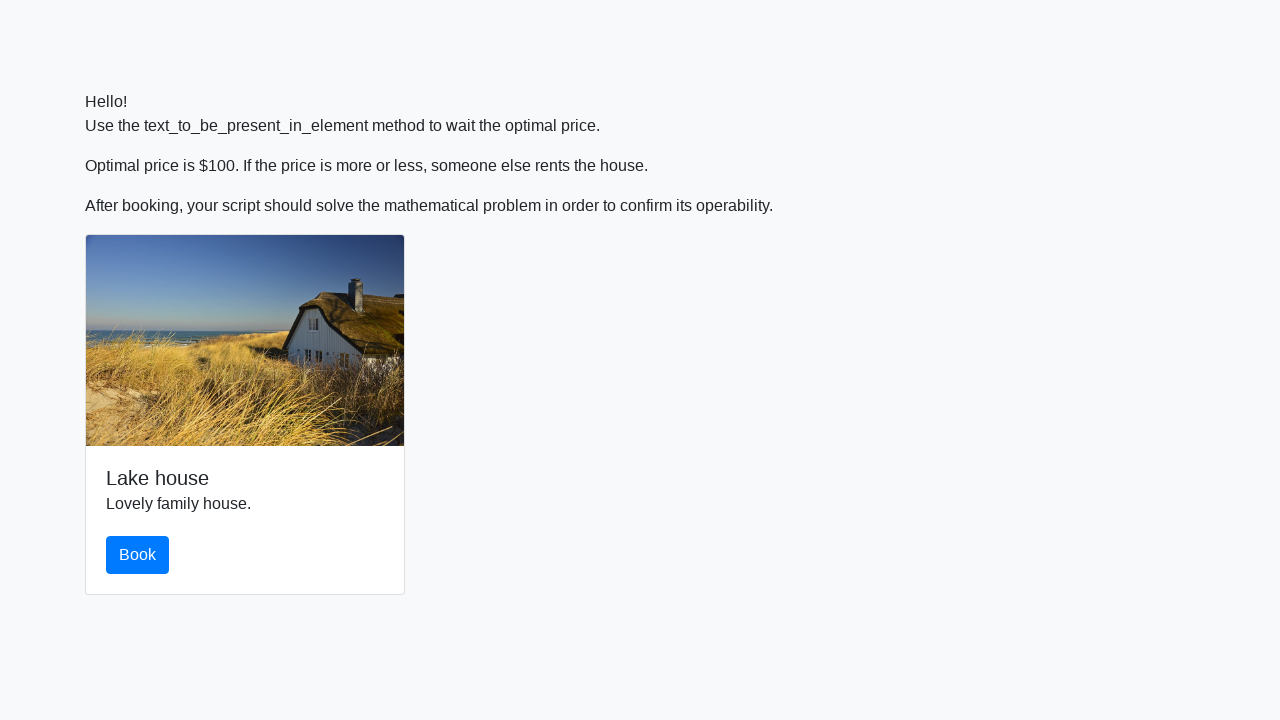

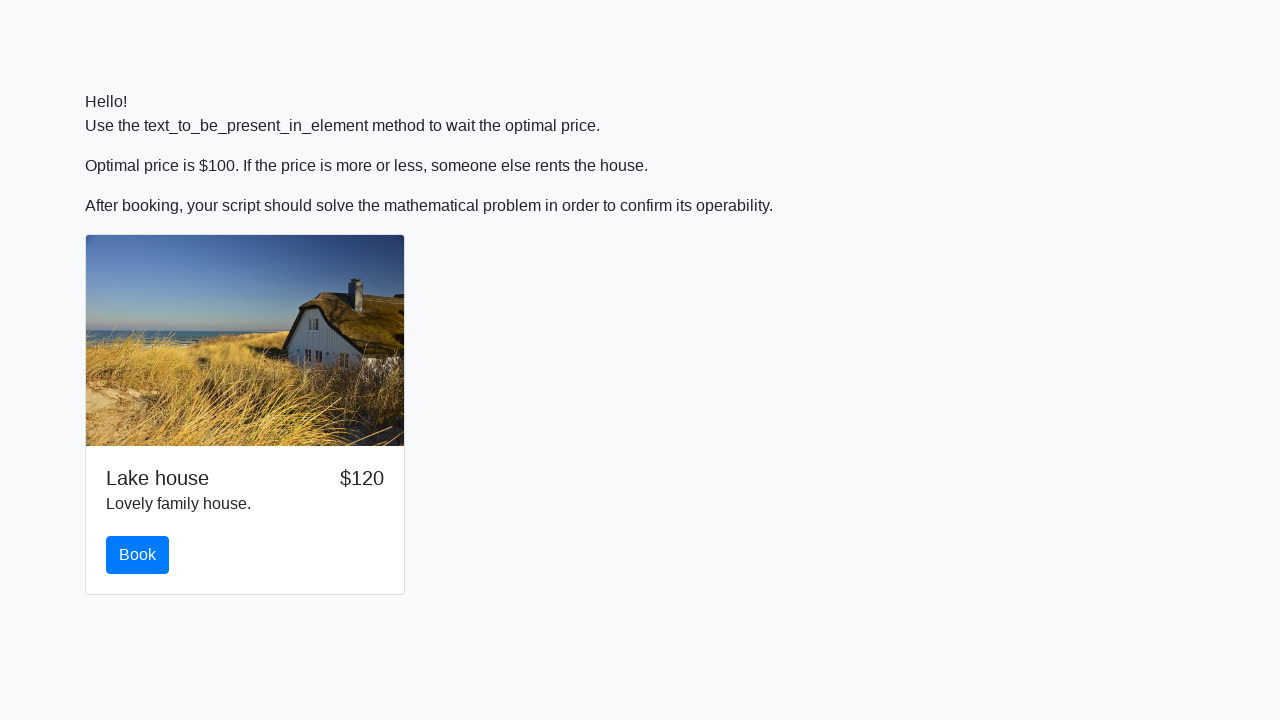